Tests the green color loading functionality by clicking the start green button and waiting for the finish element to become visible

Starting URL: https://kristinek.github.io/site/examples/loading_color

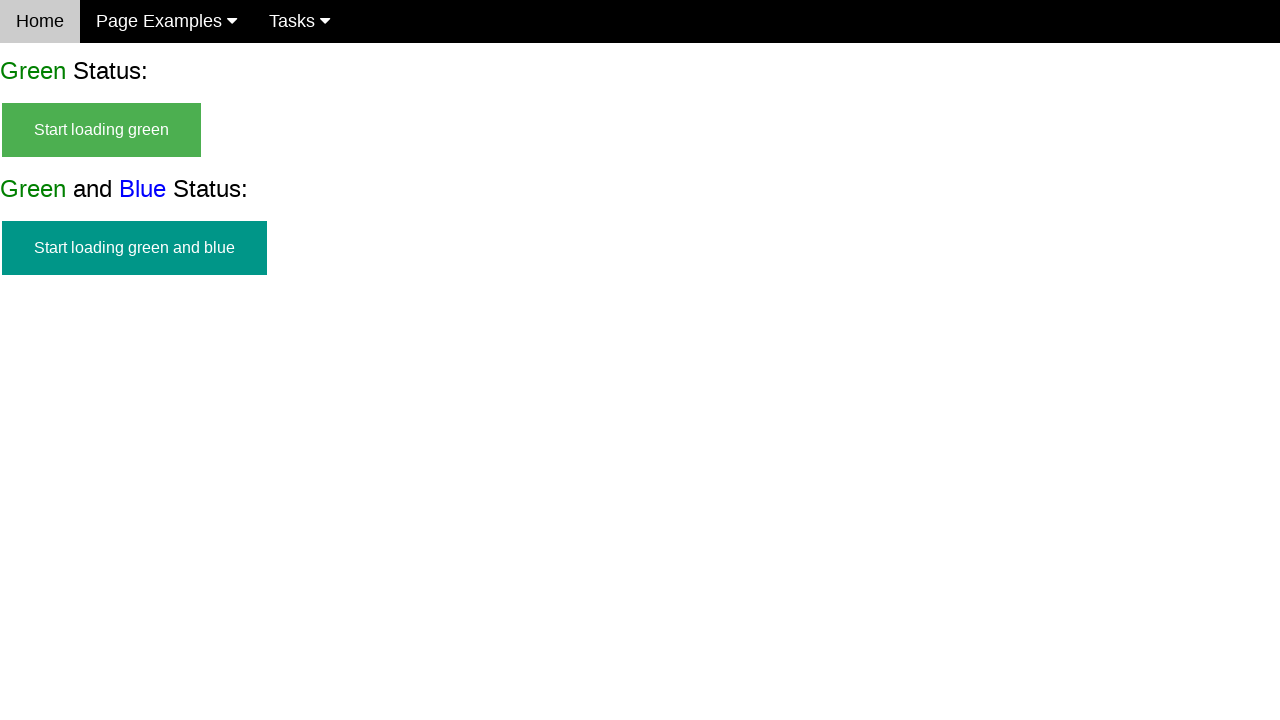

Clicked the start green button to initiate green color loading at (102, 130) on button#start_green
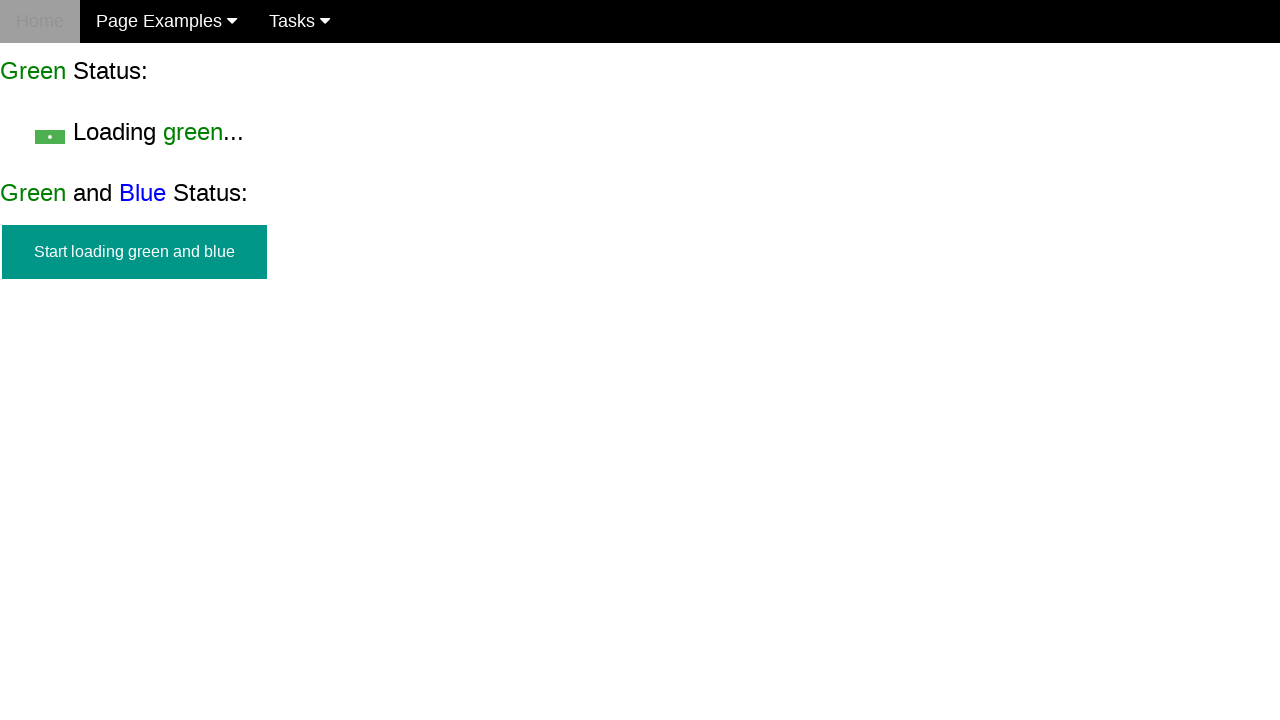

Green finish element became visible after loading completed
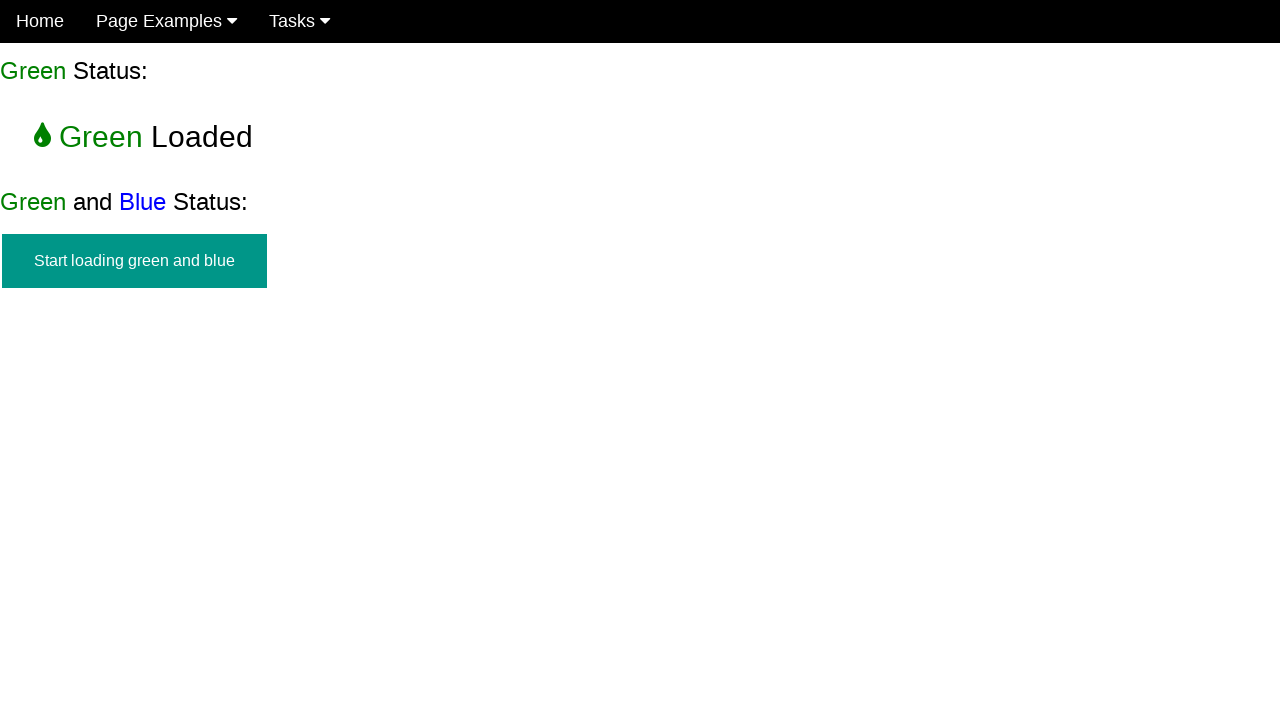

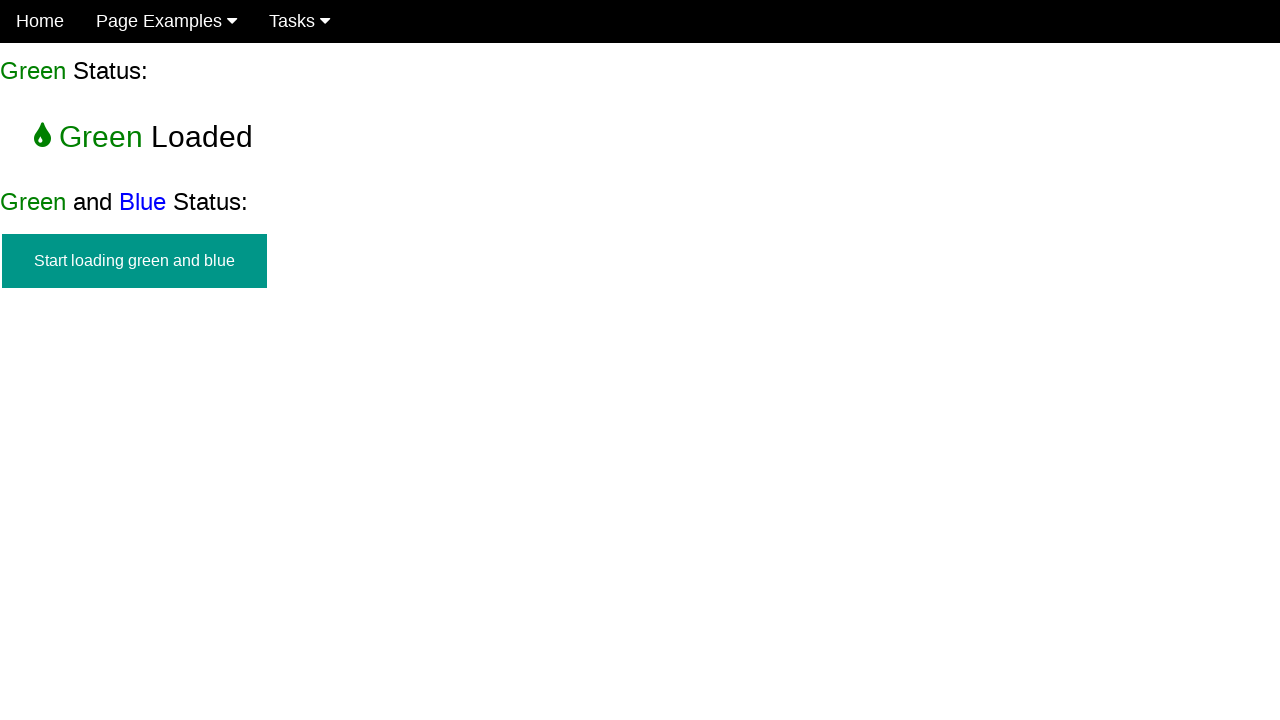